Tests the store search functionality by entering a search term into the search input field

Starting URL: https://kodilla.com/pl/test/store

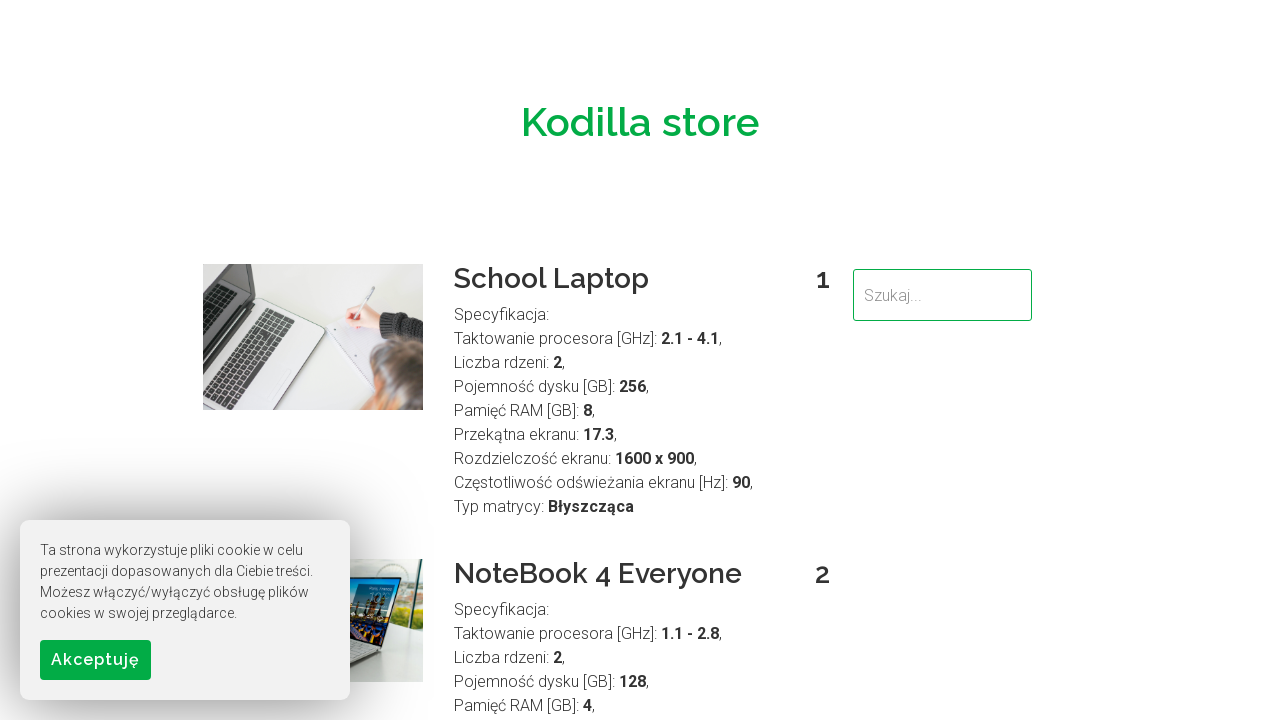

Filled search input field with 'School' on input[name='search']
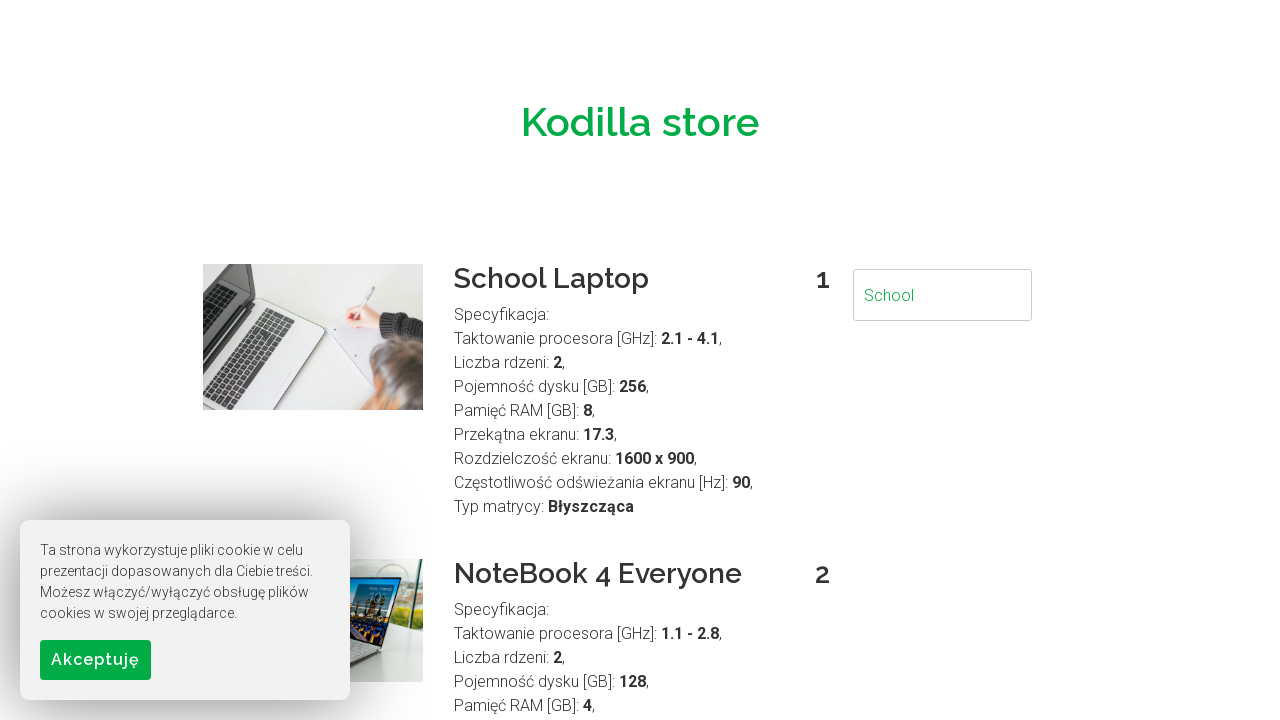

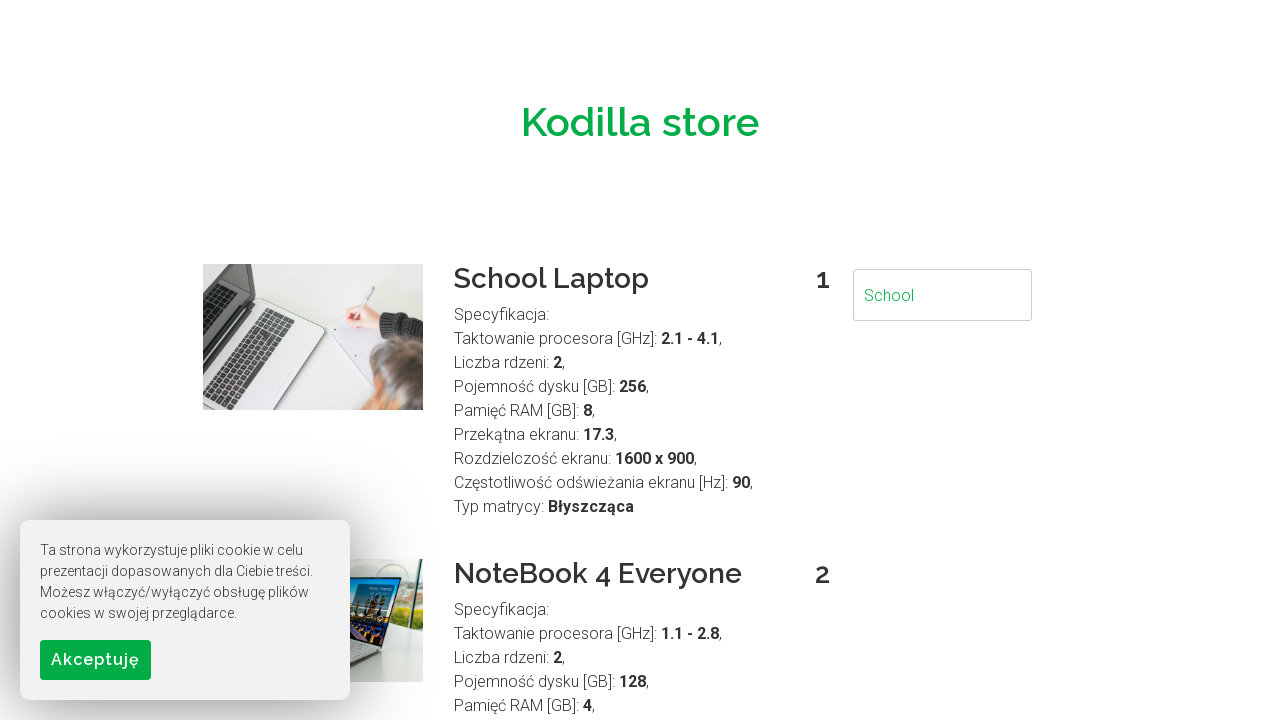